Tests a sample todo app by clicking on existing todo items, adding a new todo item, and verifying it appears in the list

Starting URL: https://lambdatest.github.io/sample-todo-app/

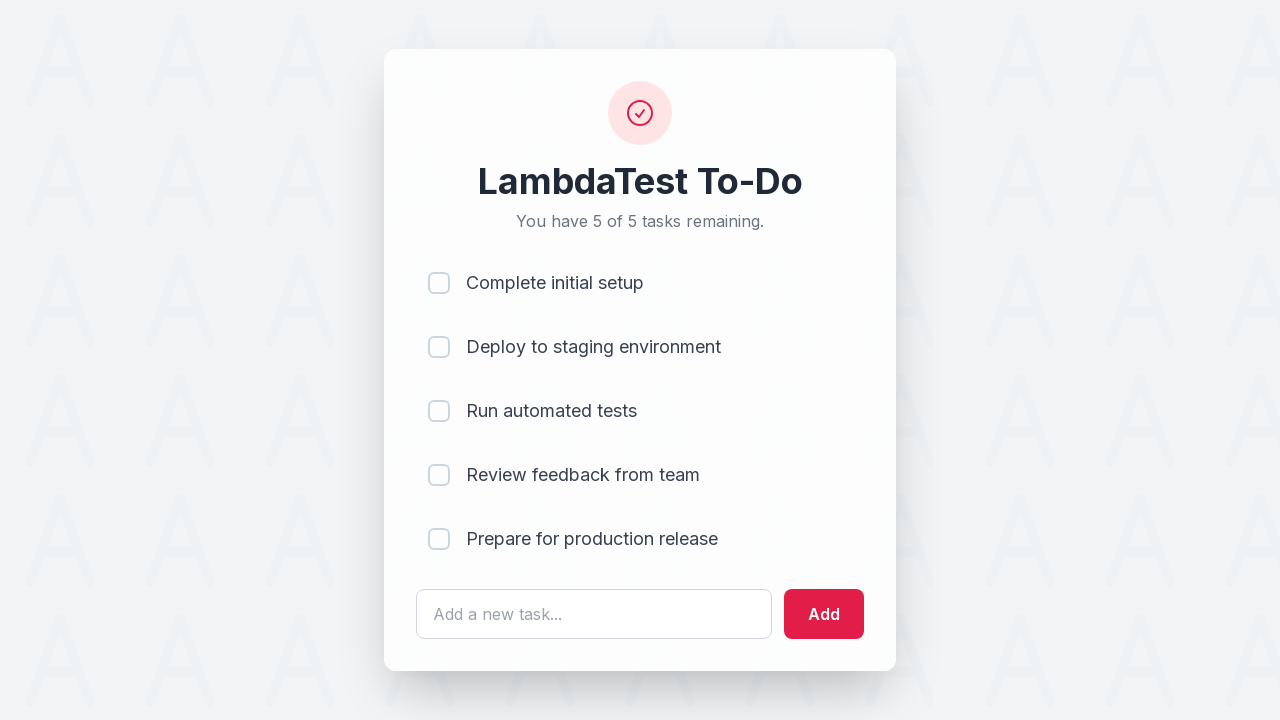

Clicked on first todo item at (439, 283) on input[name='li1']
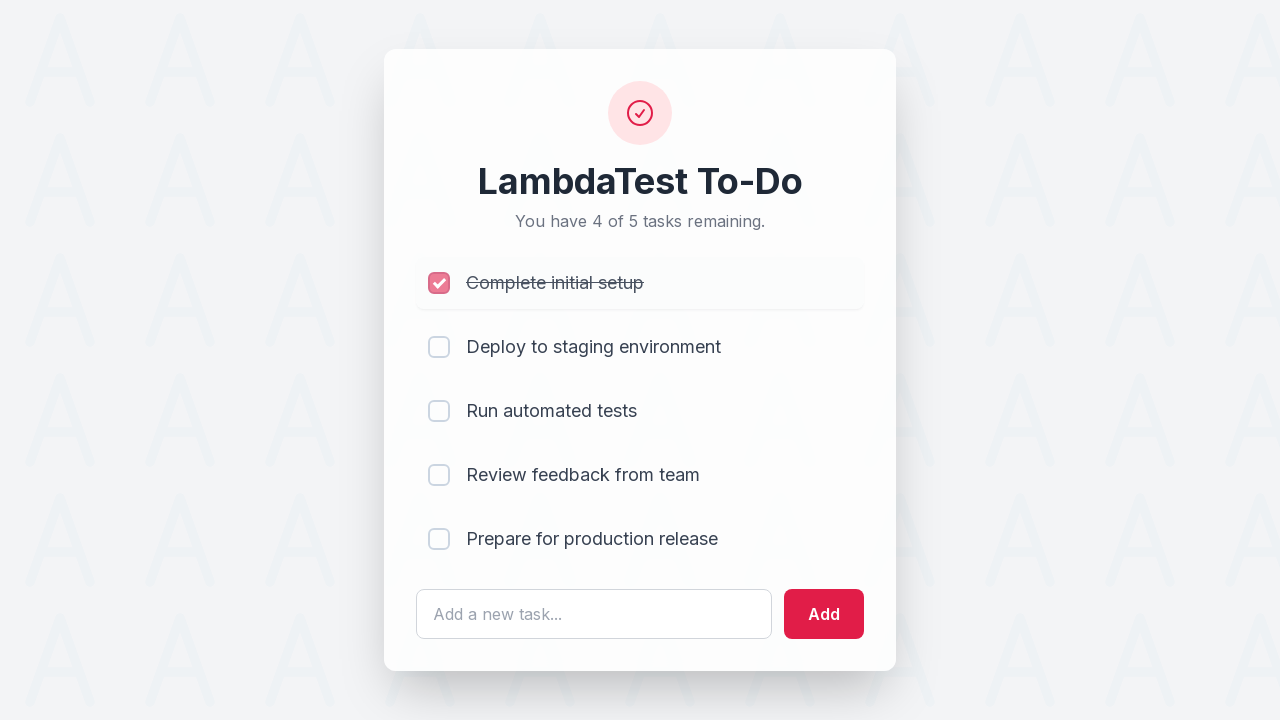

Clicked on second todo item at (439, 347) on input[name='li2']
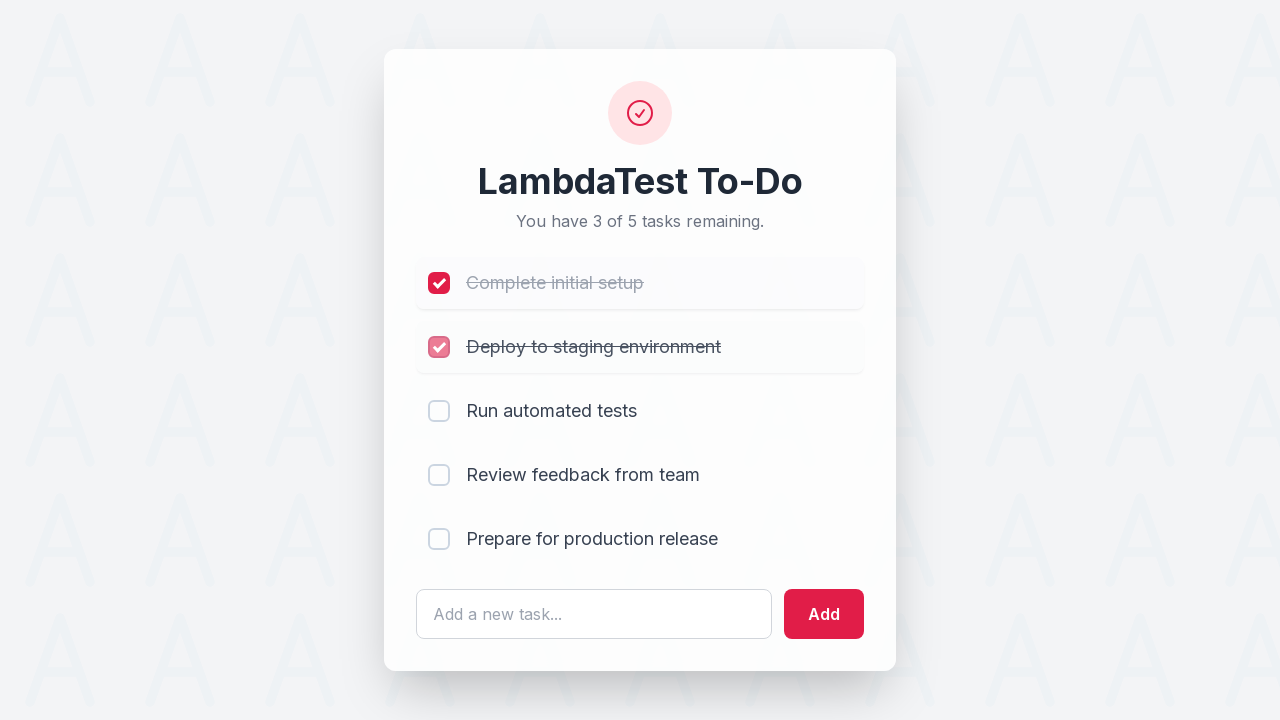

Filled todo input field with 'Buy groceries' on #sampletodotext
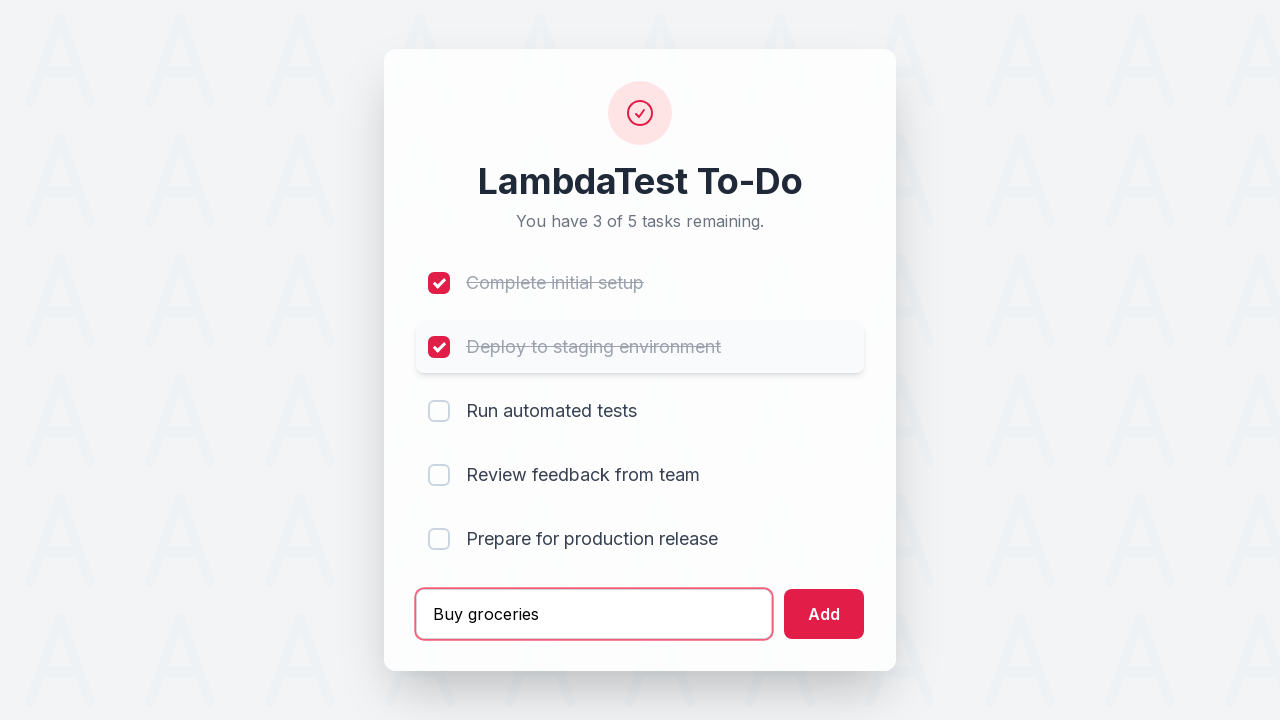

Clicked add button to create new todo item at (824, 614) on #addbutton
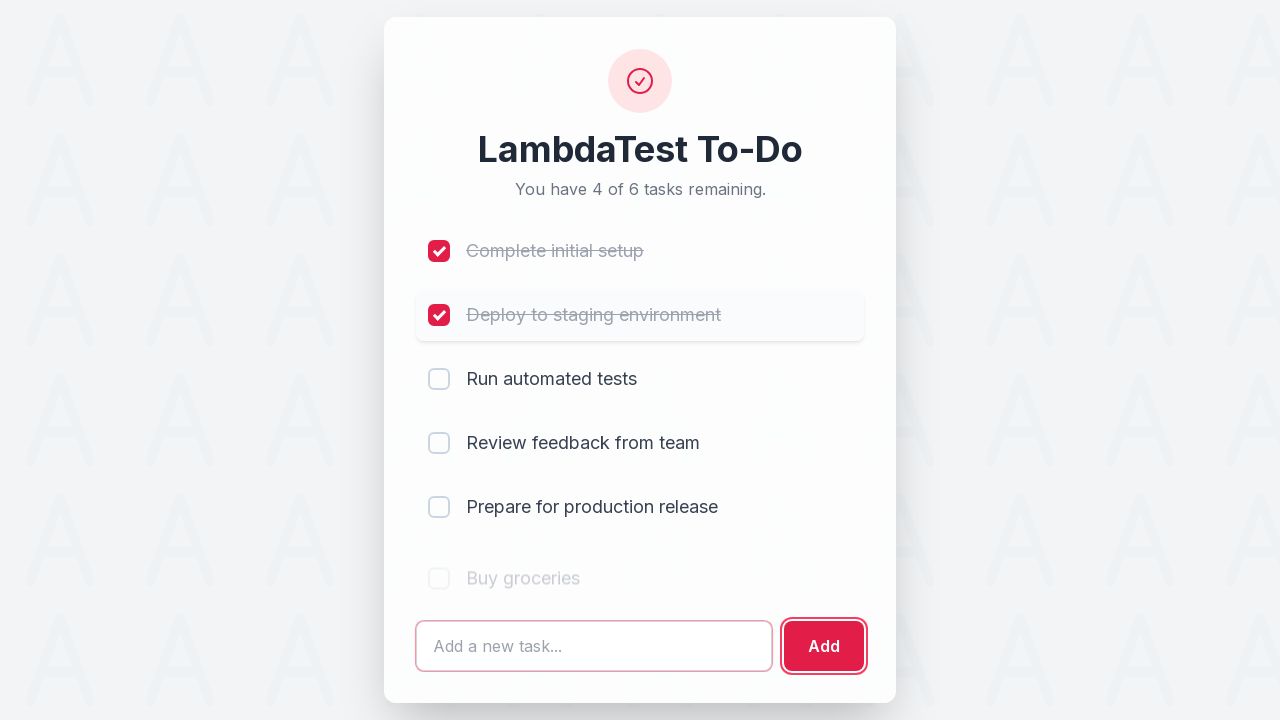

New todo item appeared in the list
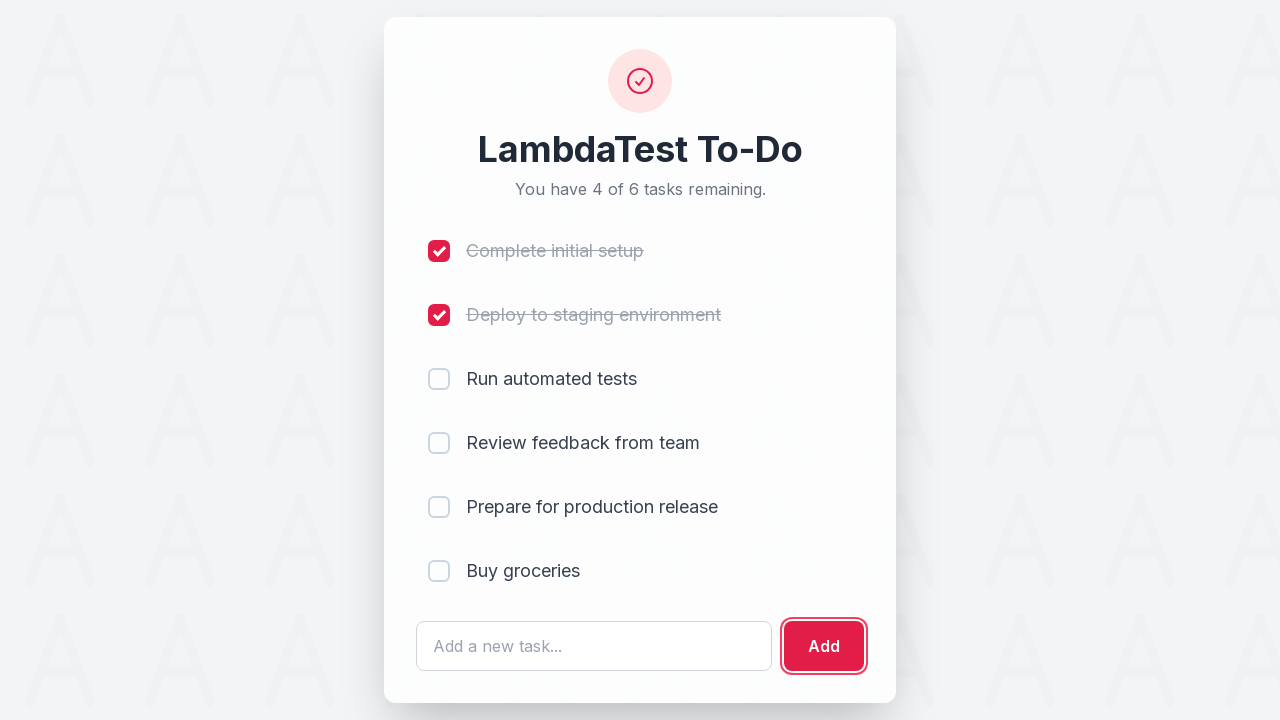

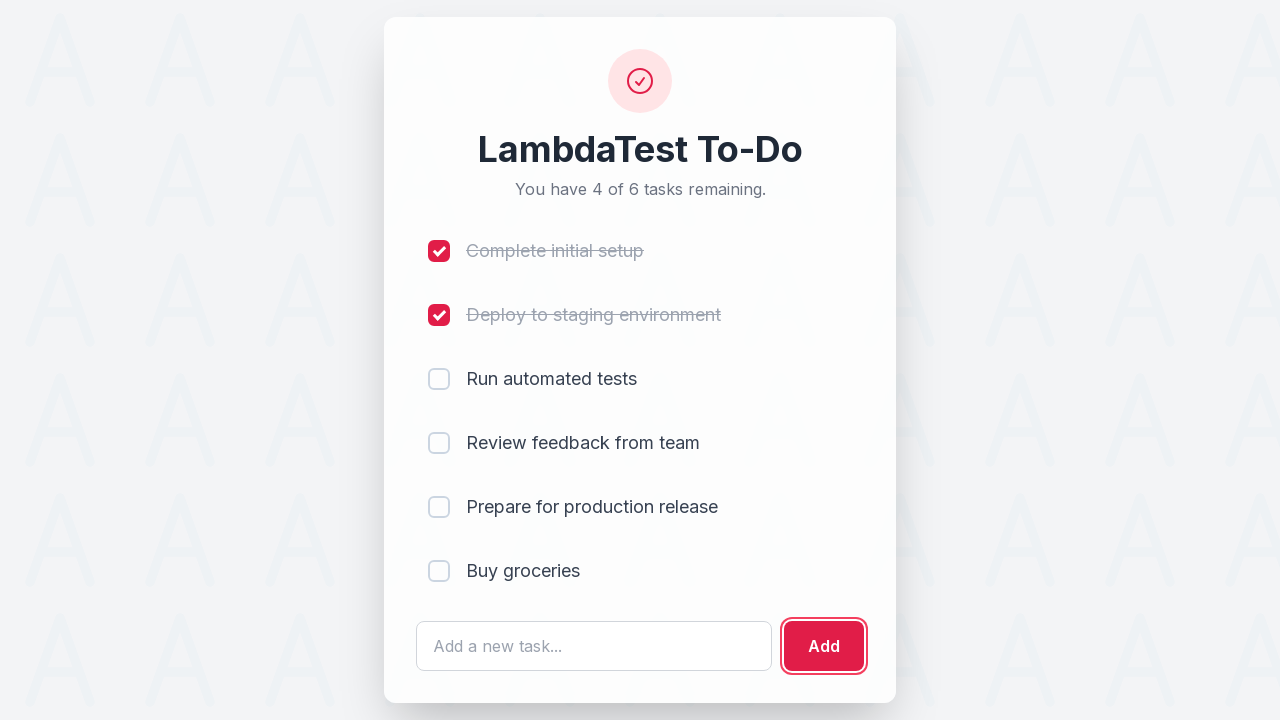